Tests adding two products to cart on demoblaze demo e-commerce site and initiating the checkout process by clicking the Place Order button.

Starting URL: https://www.demoblaze.com

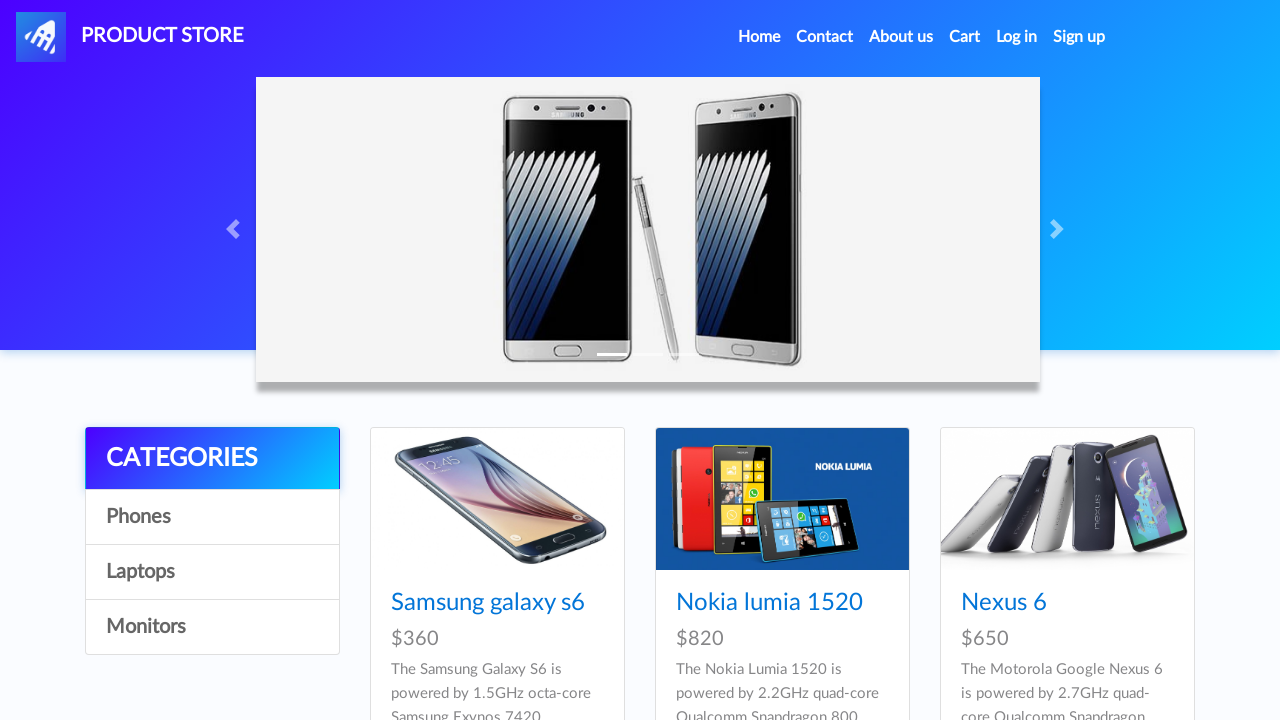

Waited for product list to load
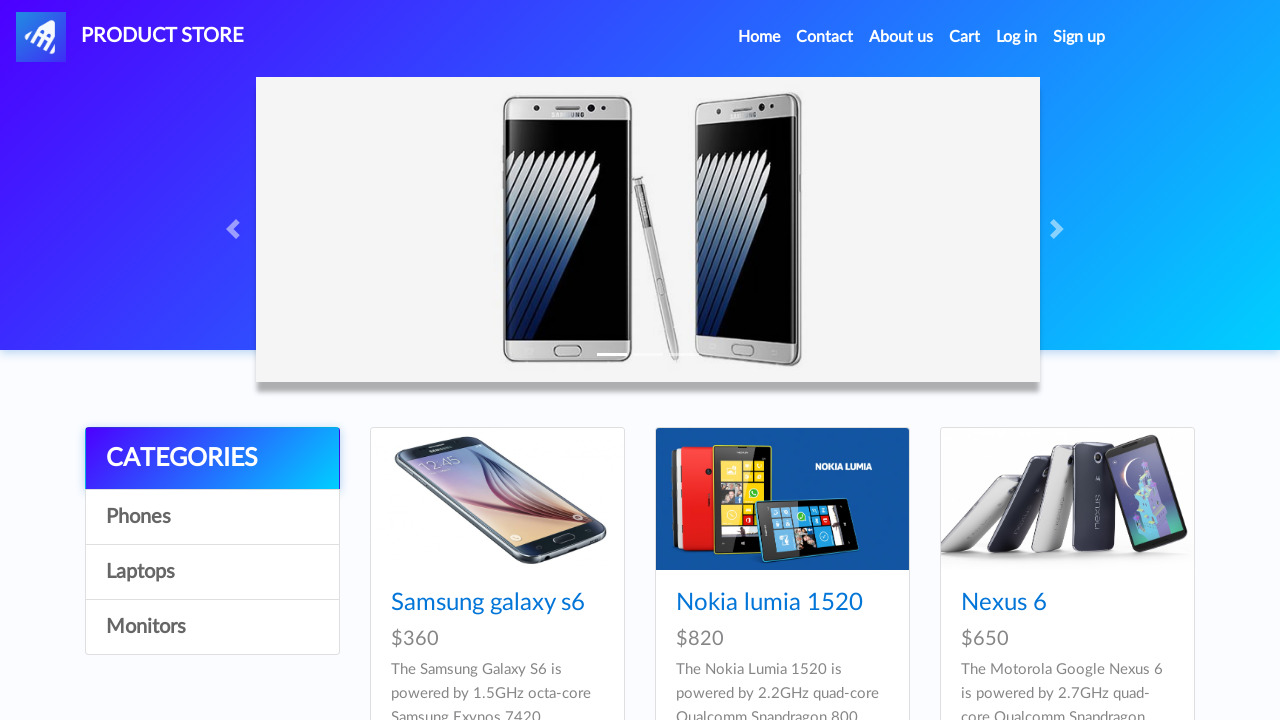

Located product list items
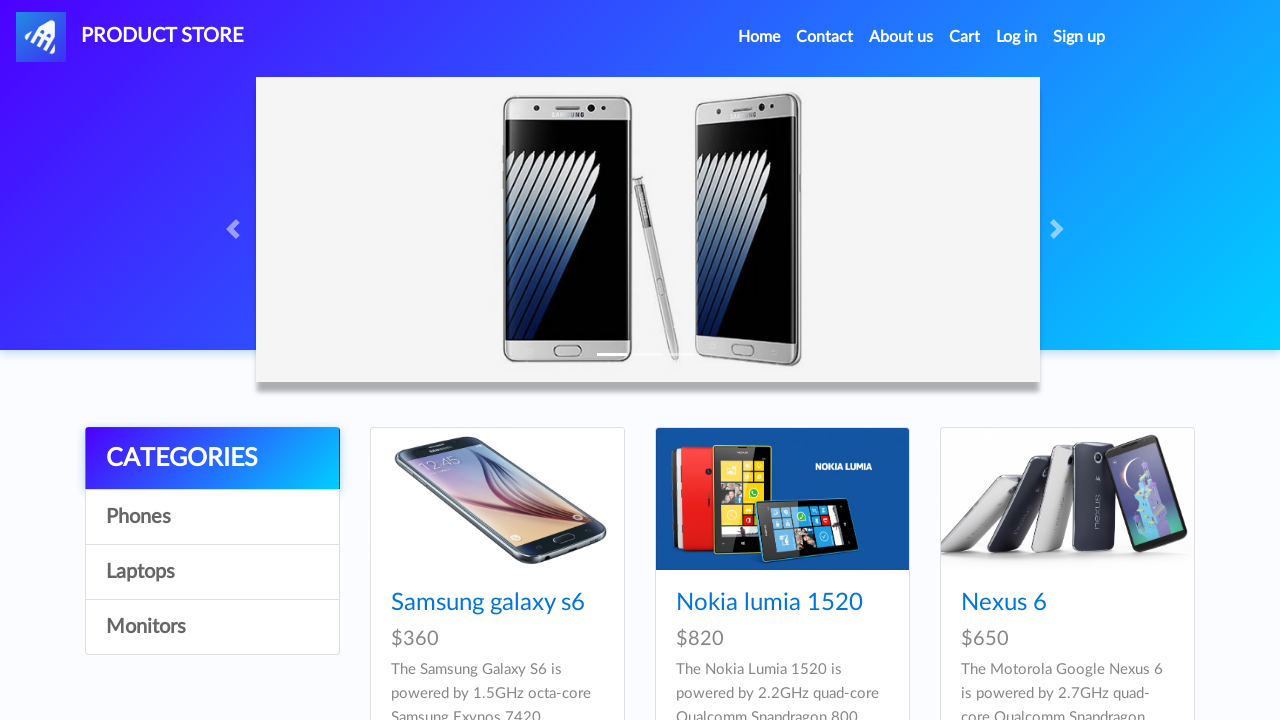

Clicked on first product at (488, 603) on .card-title a >> nth=0
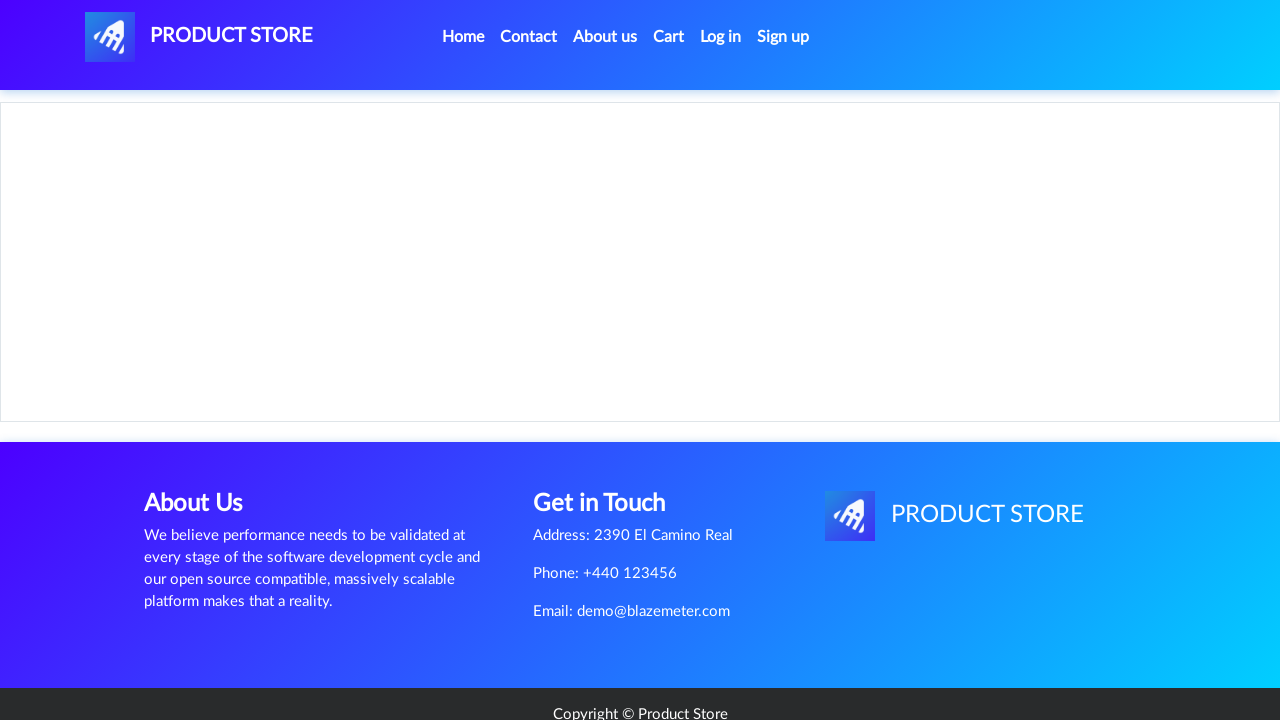

Product page loaded with Add to Cart button
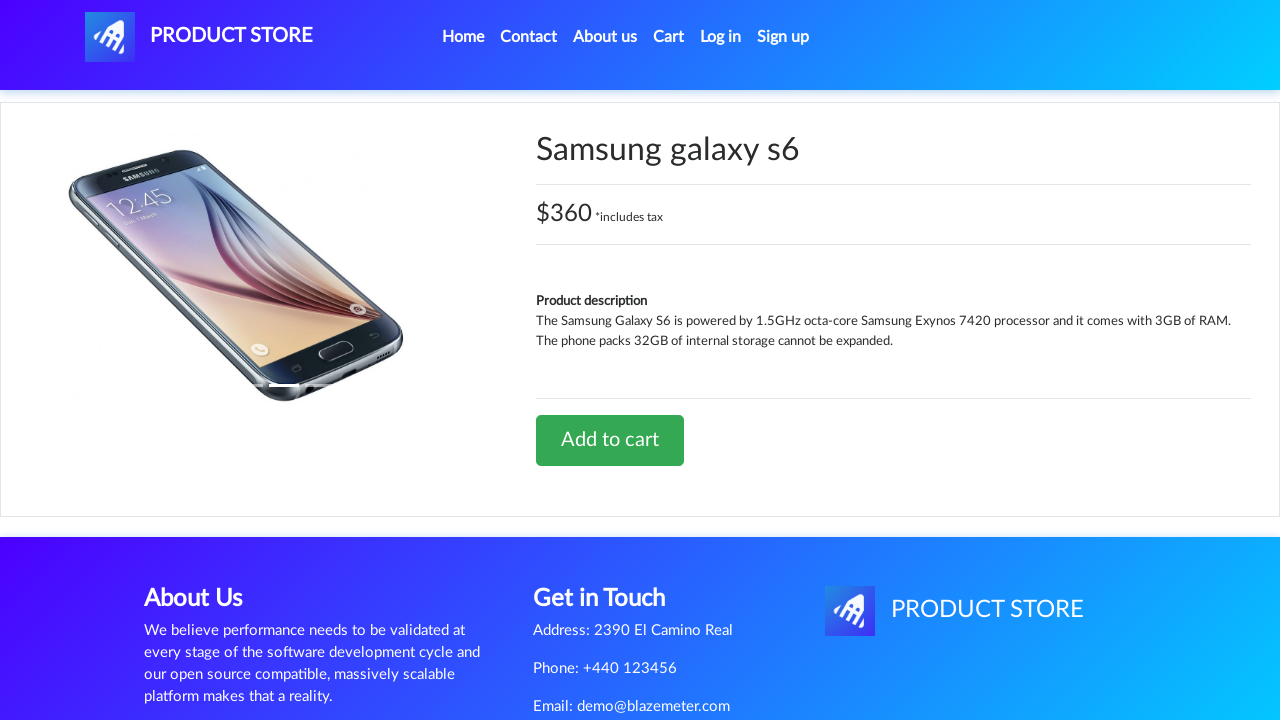

Clicked Add to Cart button for first product at (610, 440) on a.btn-success
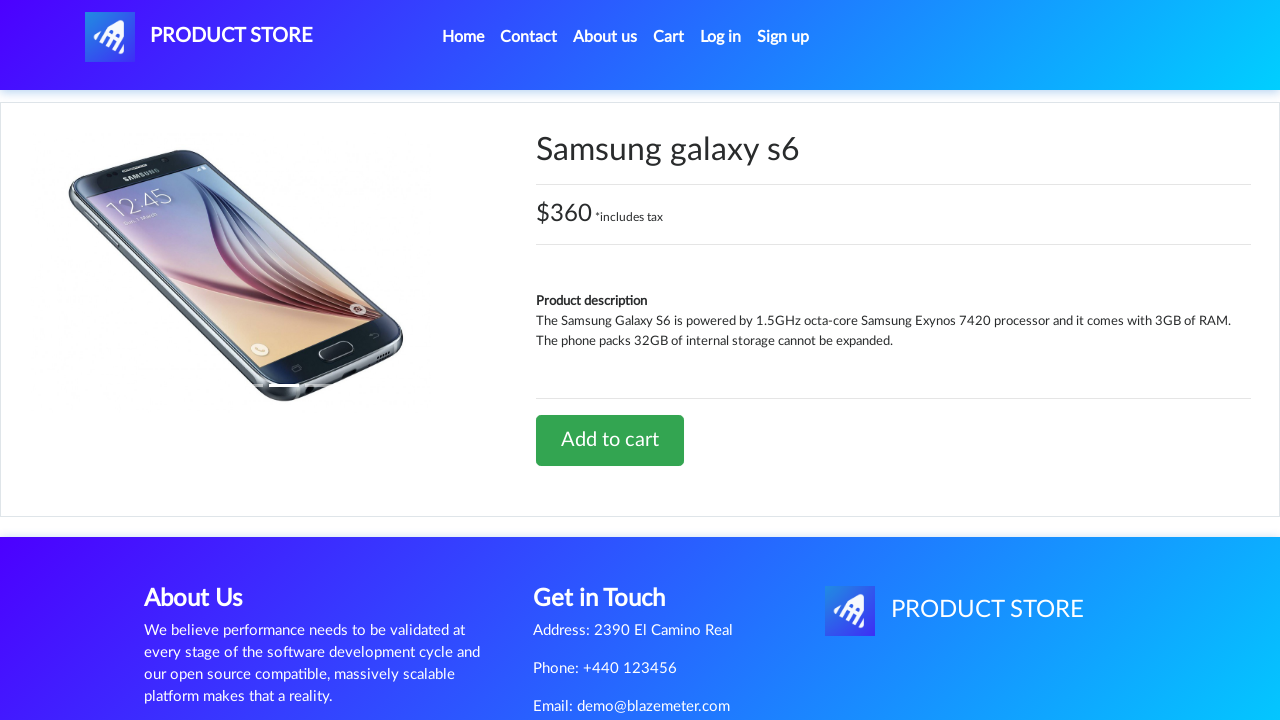

Set up alert dialog handler to accept confirmation
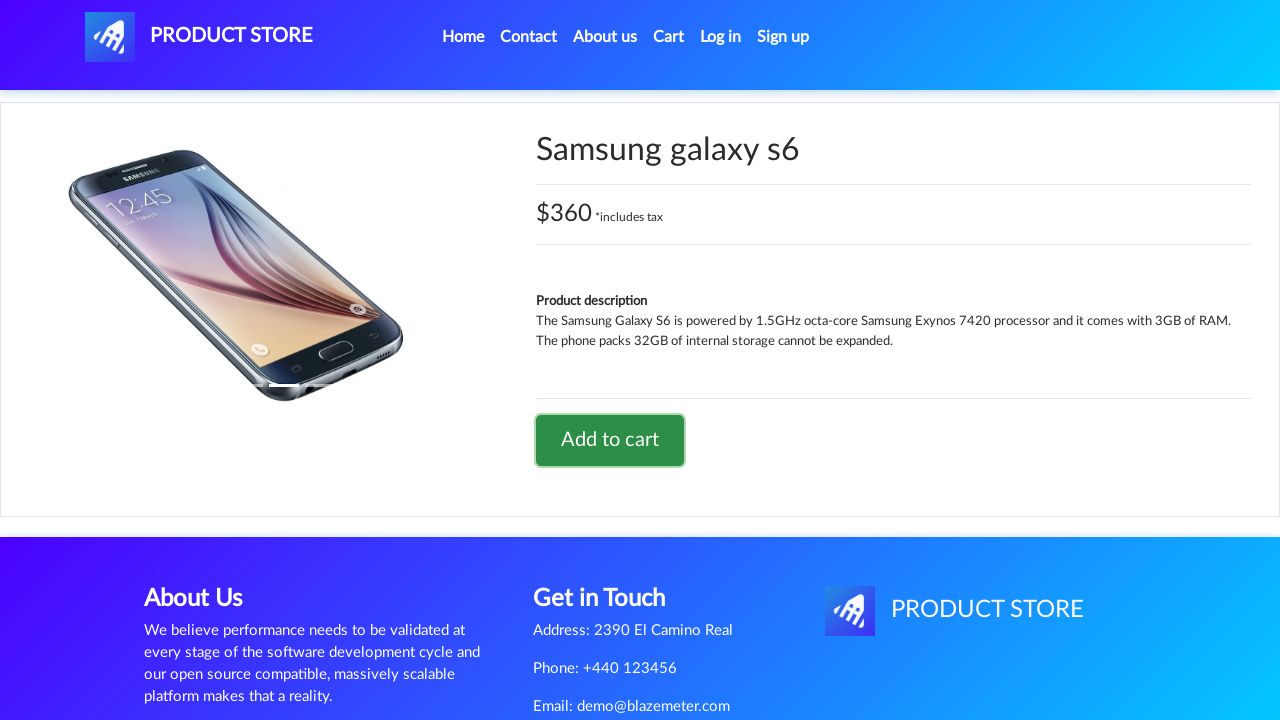

Waited for alert dialog and add to cart confirmation
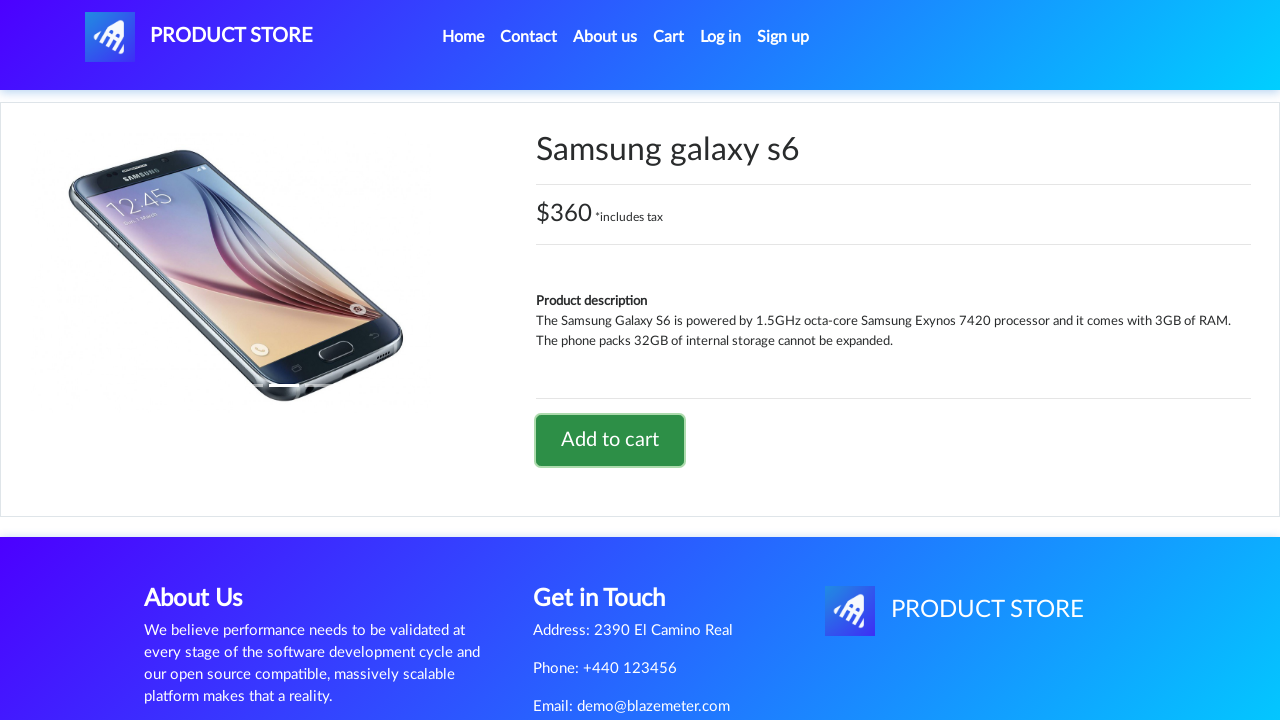

Navigated back to demoblaze home page
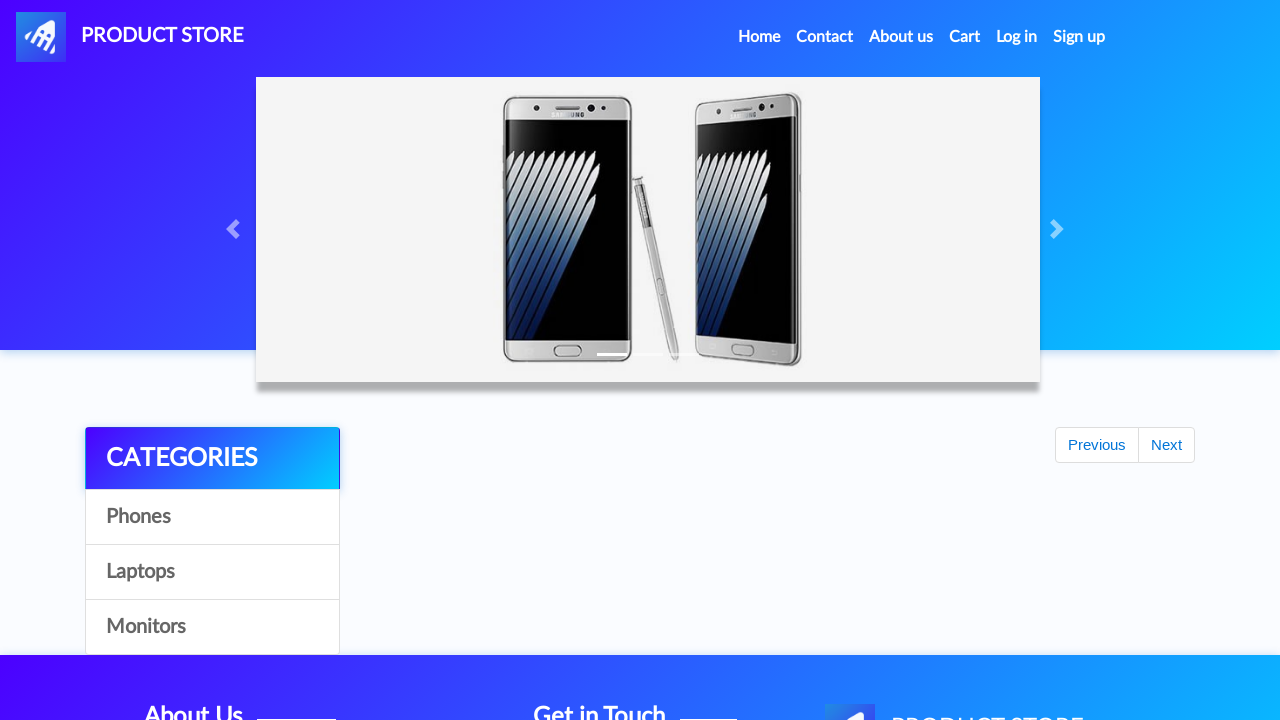

Waited for product list to load again
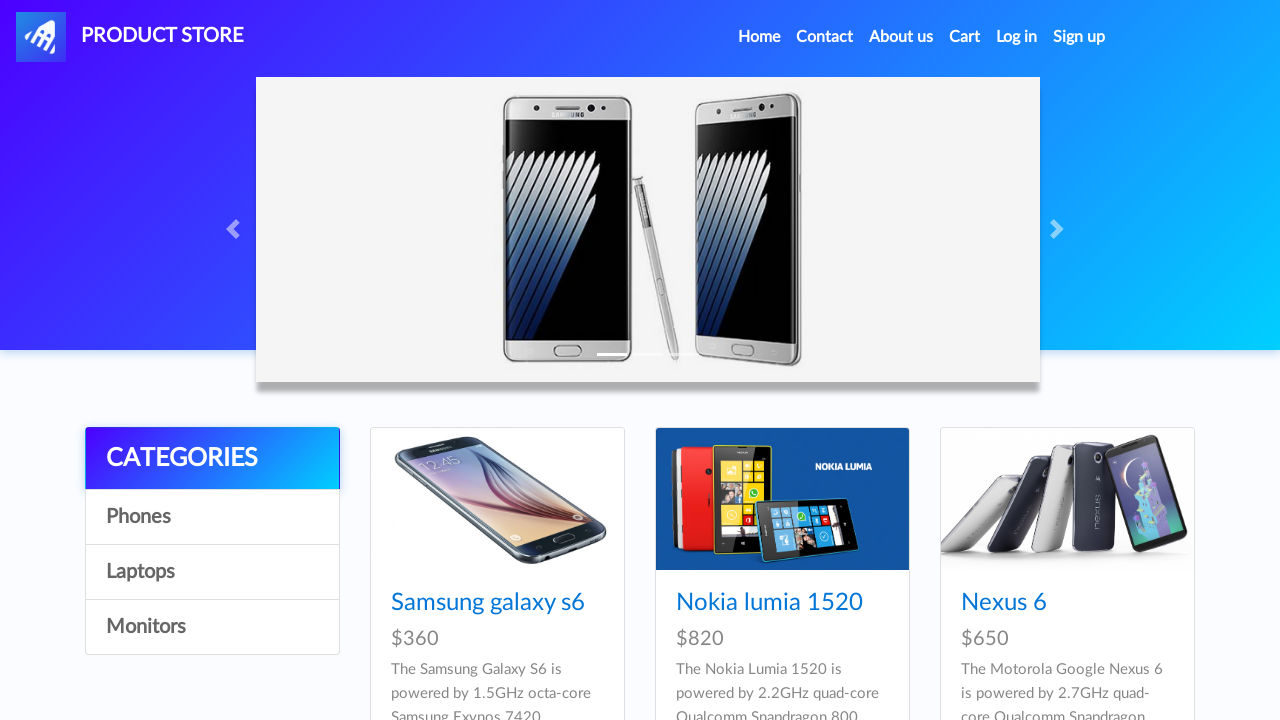

Located product list items
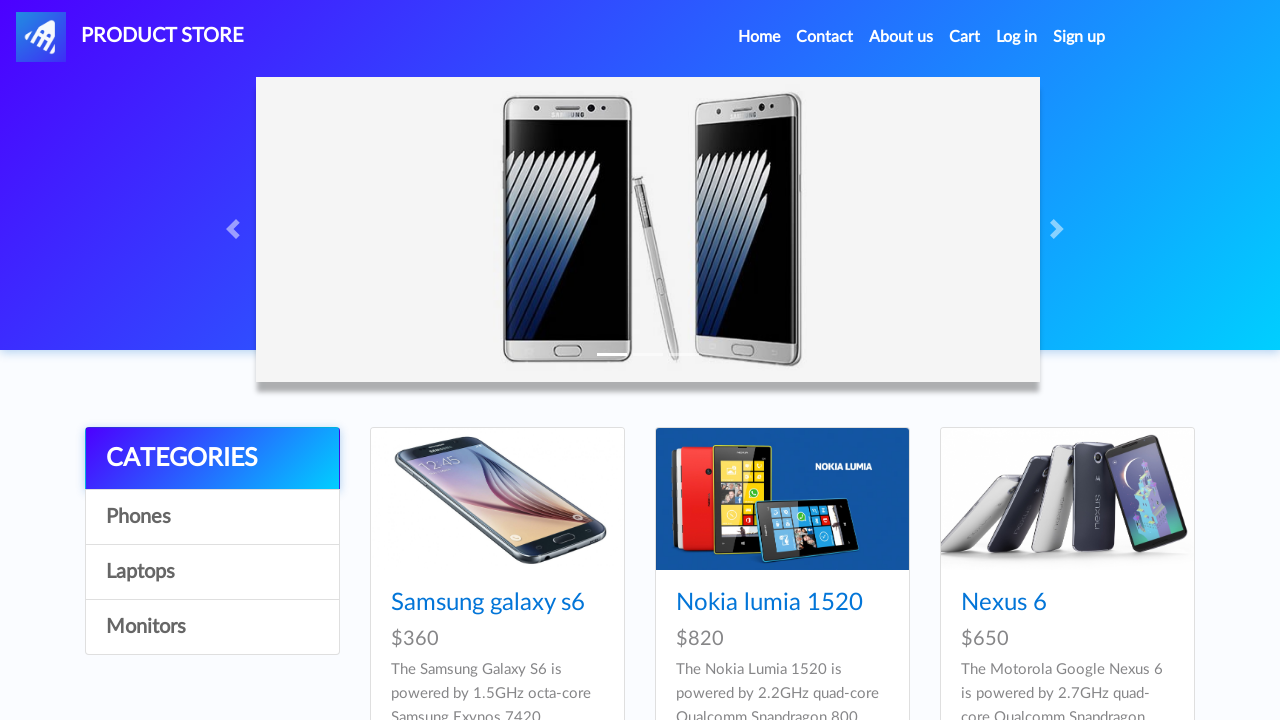

Clicked on second product at (769, 603) on .card-title a >> nth=1
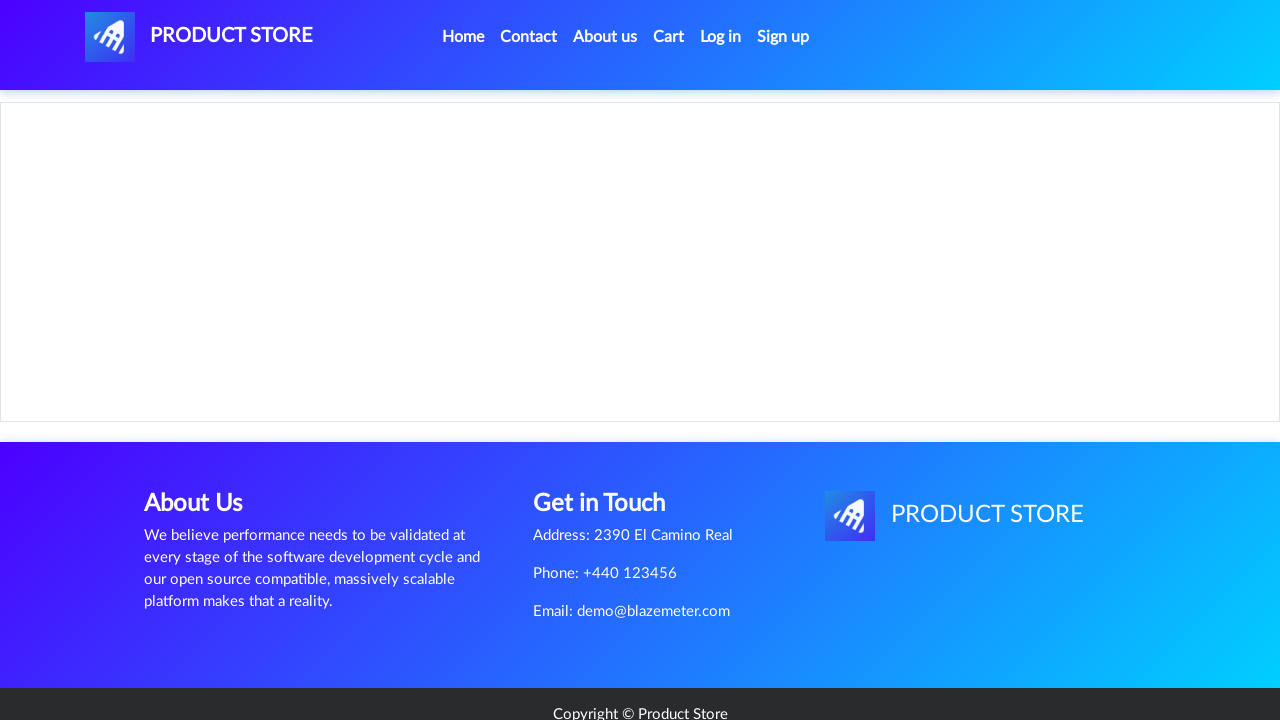

Product page loaded with Add to Cart button
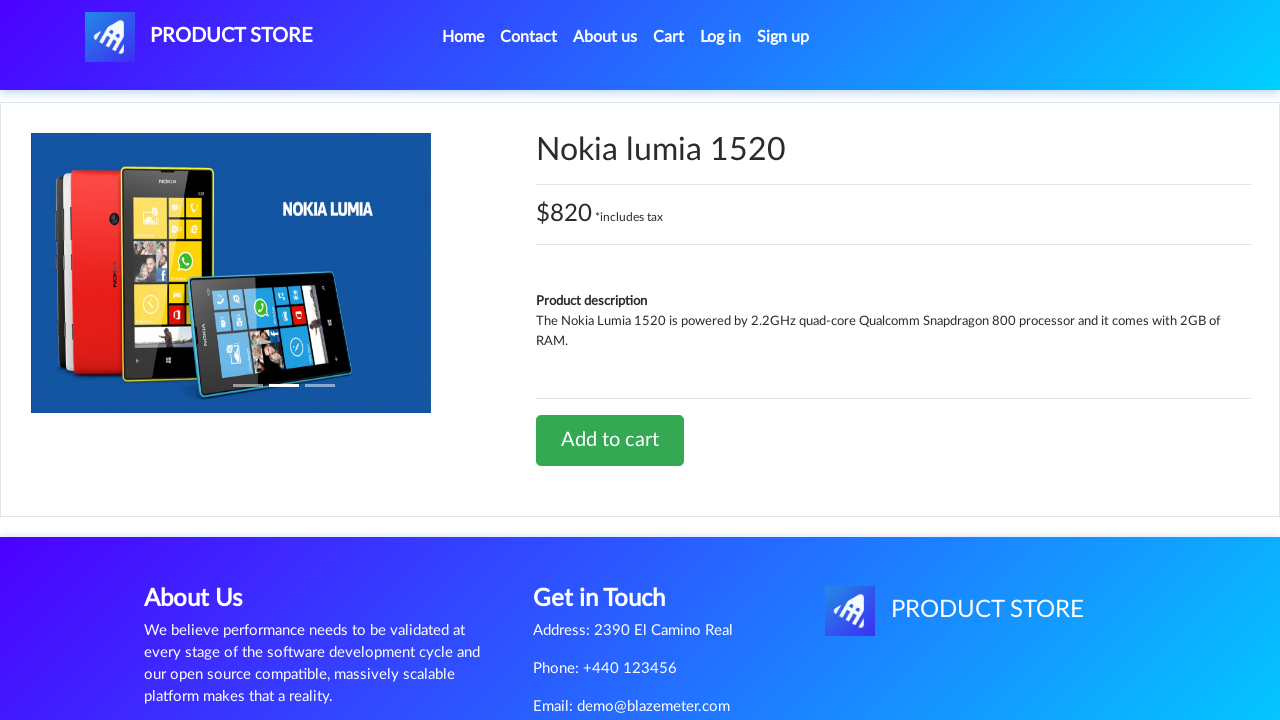

Clicked Add to Cart button for second product at (610, 440) on a.btn-success
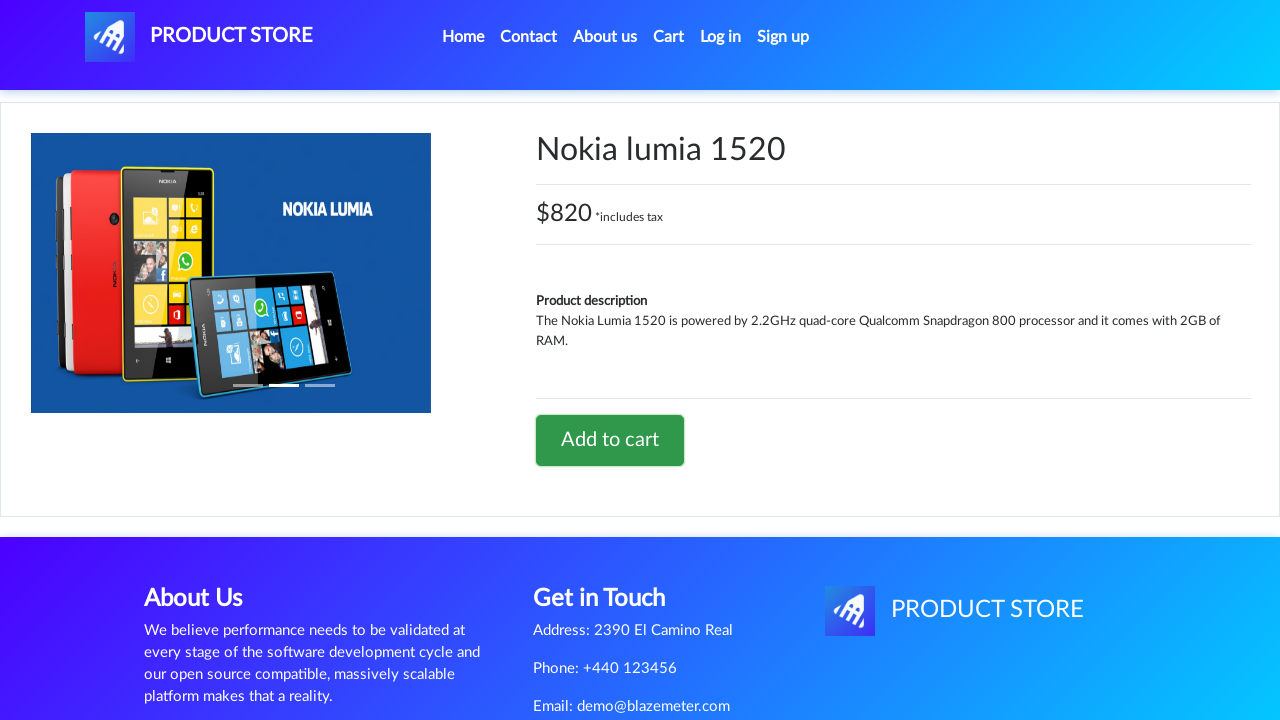

Waited for add to cart confirmation for second product
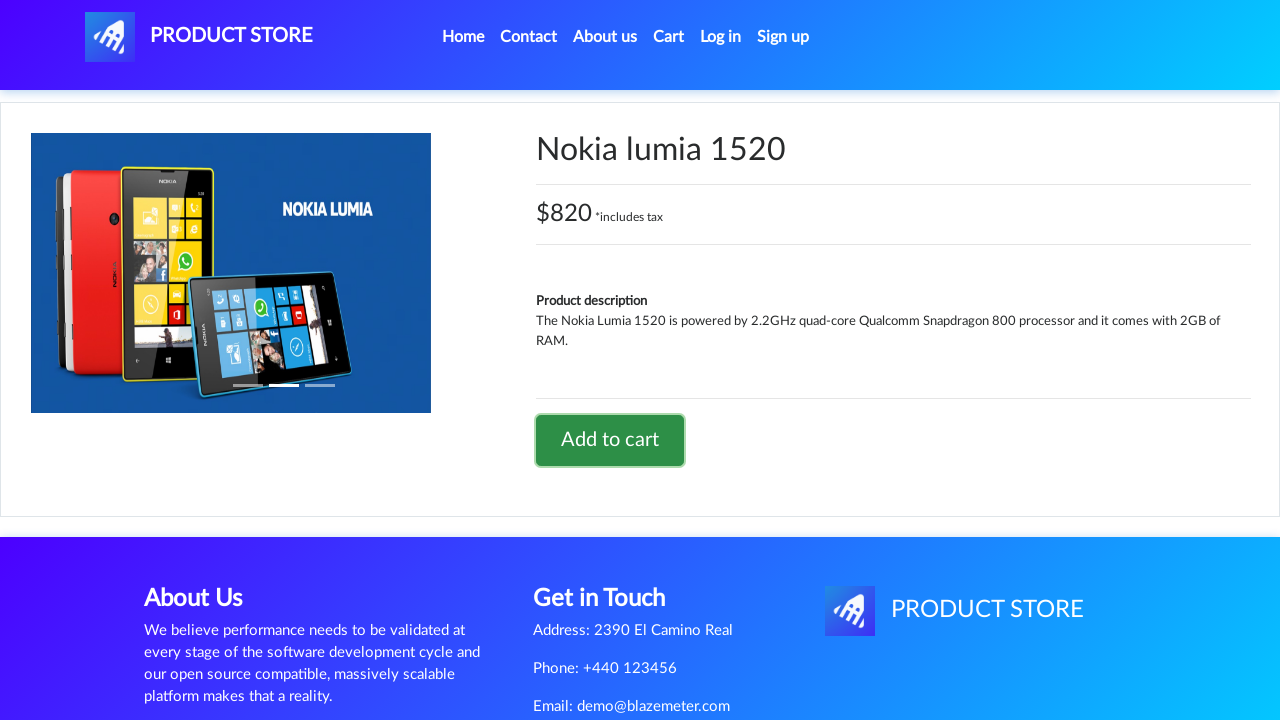

Navigated to cart page
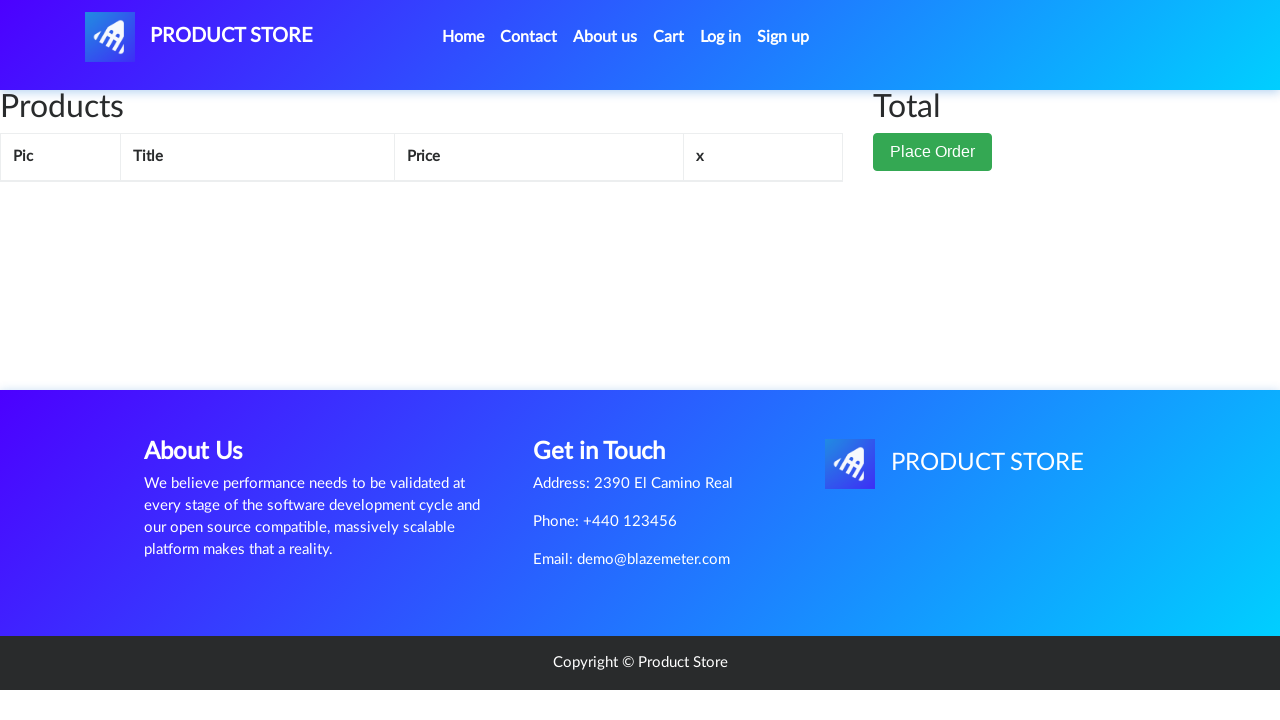

Waited for cart page to fully load
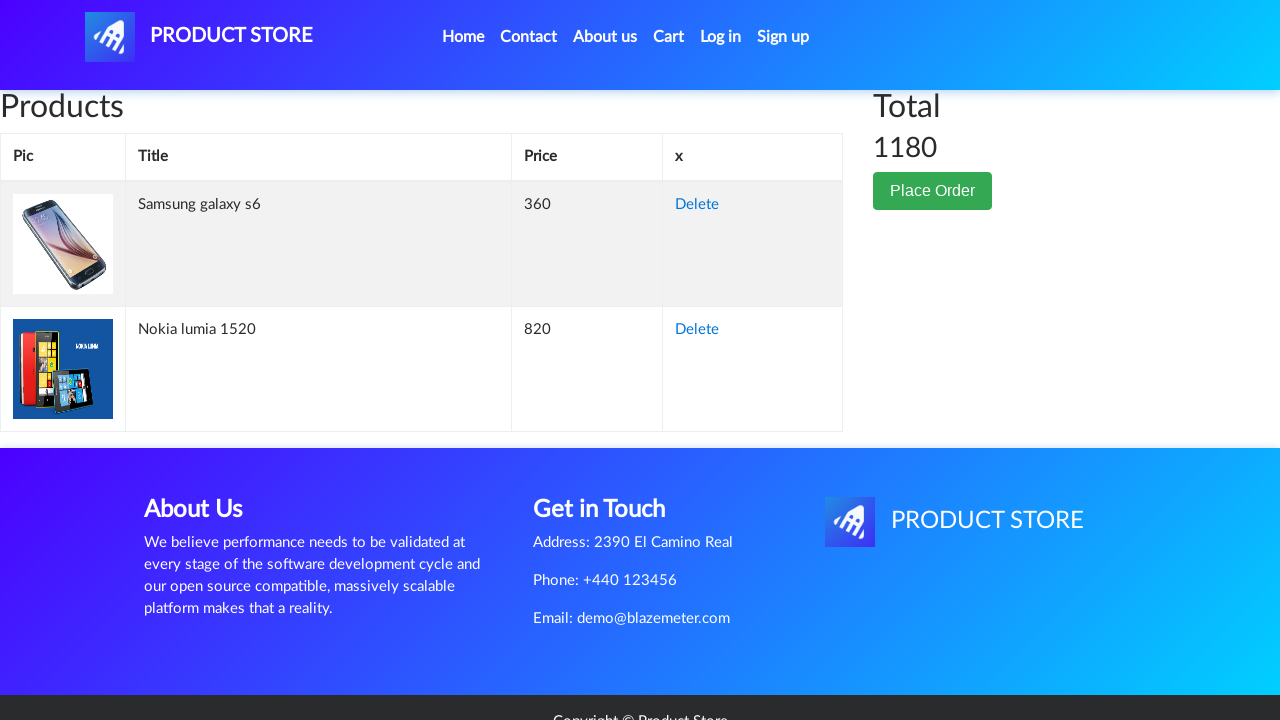

Waited for Place Order button to appear
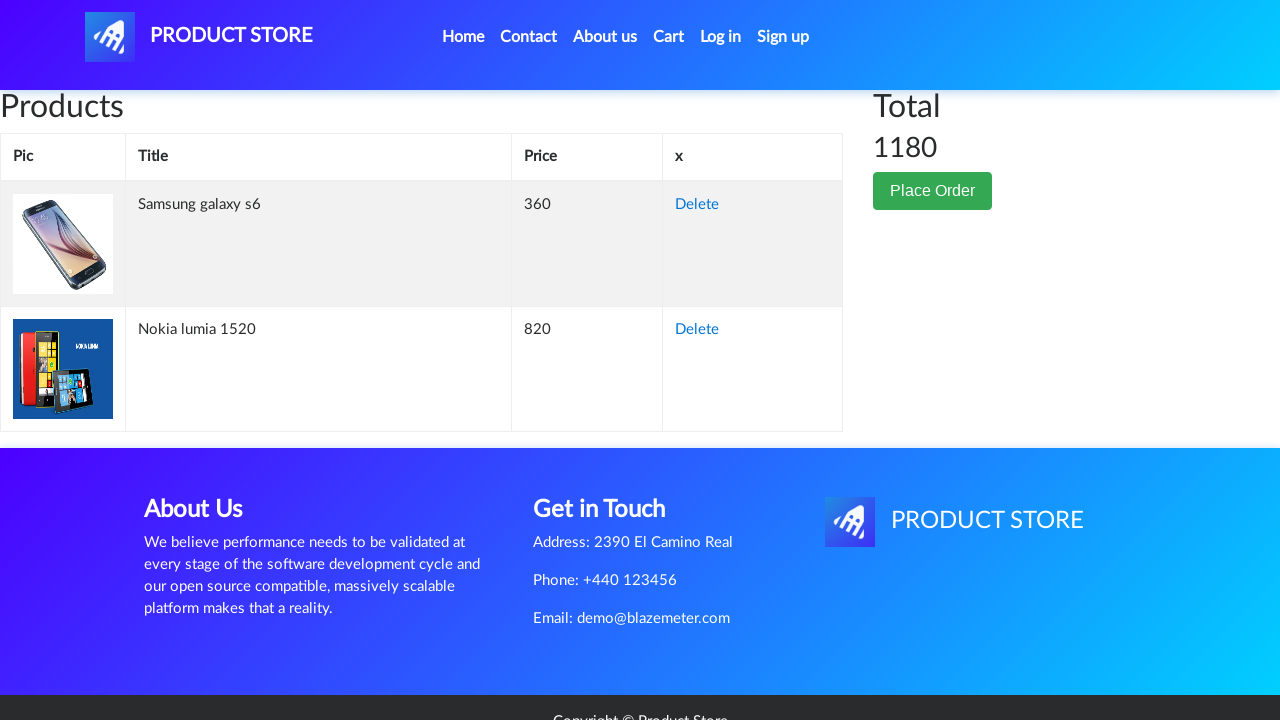

Clicked Place Order button to initiate checkout at (933, 191) on button[data-target='#orderModal']
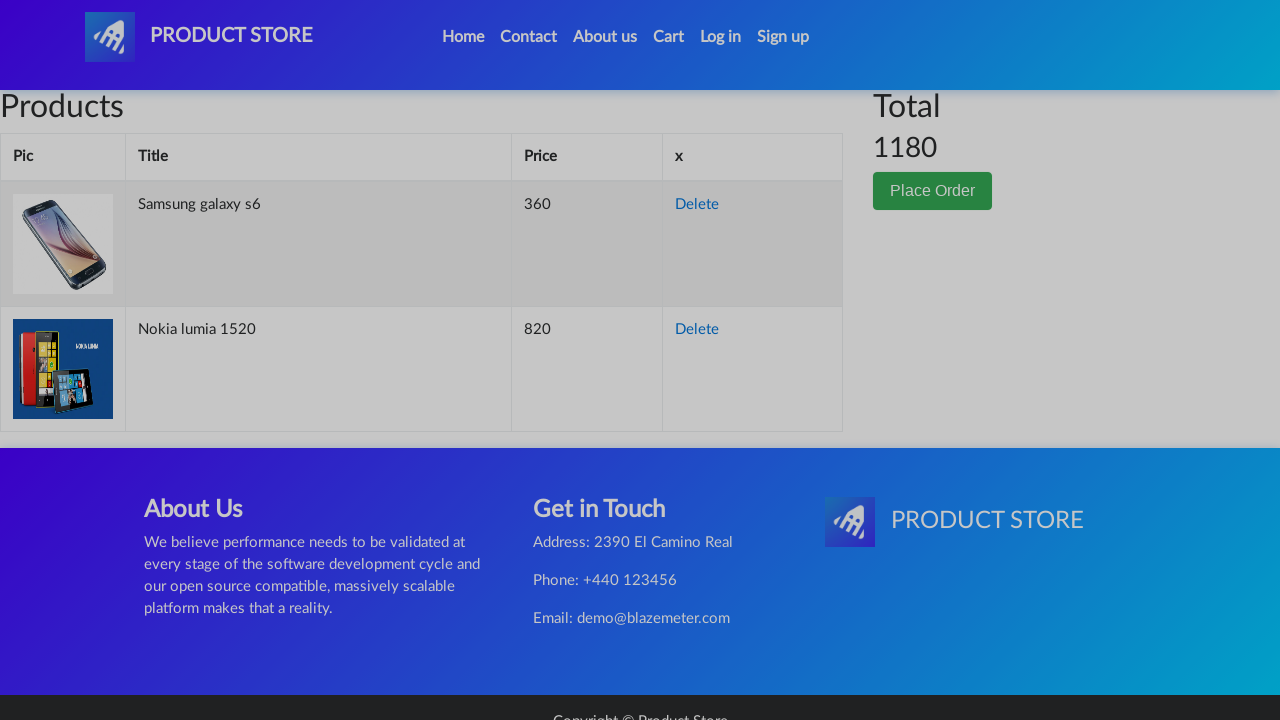

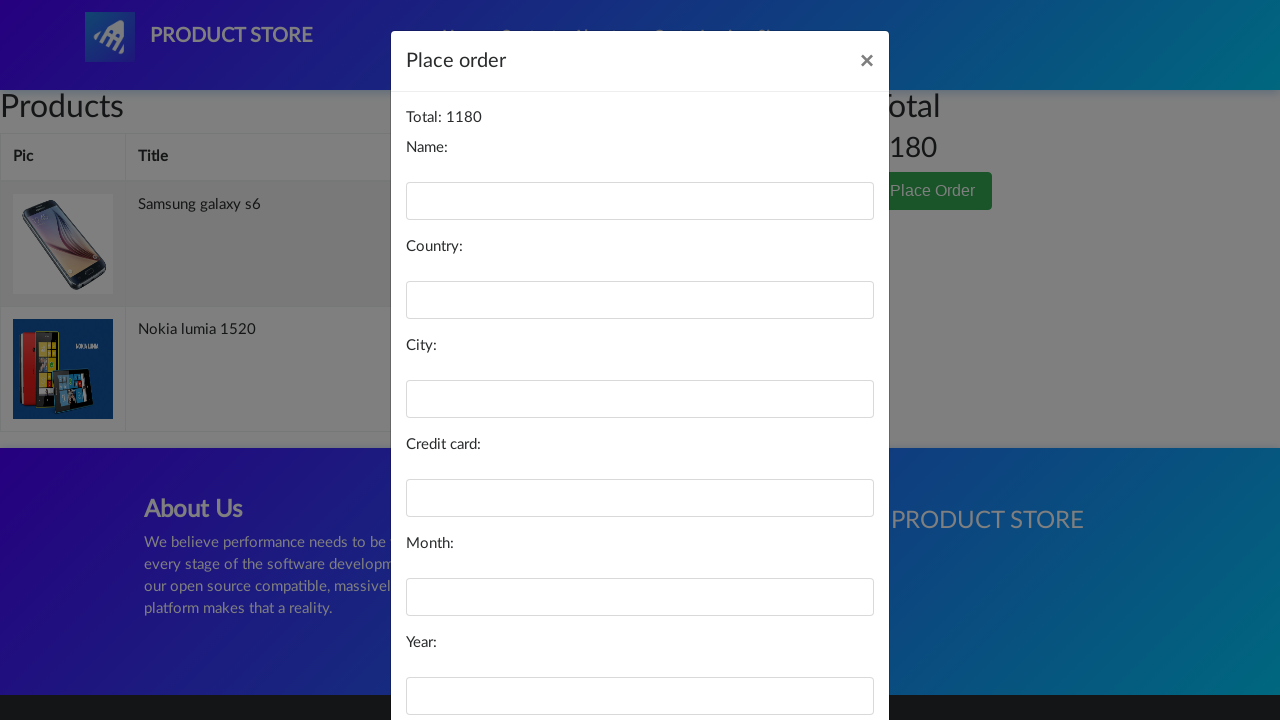